Tests that the sign up modal can be displayed by clicking the Sign Up link in the auth modal

Starting URL: https://dev.travelinsider.co

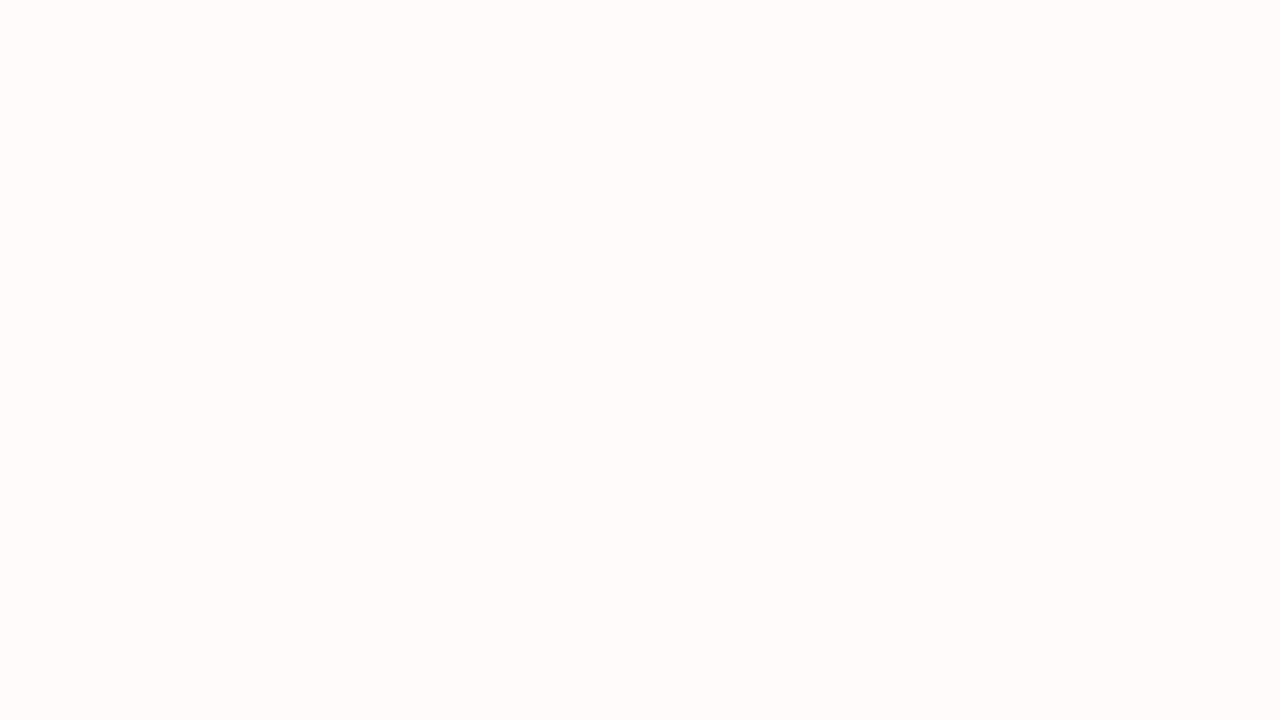

Sign-in button became visible
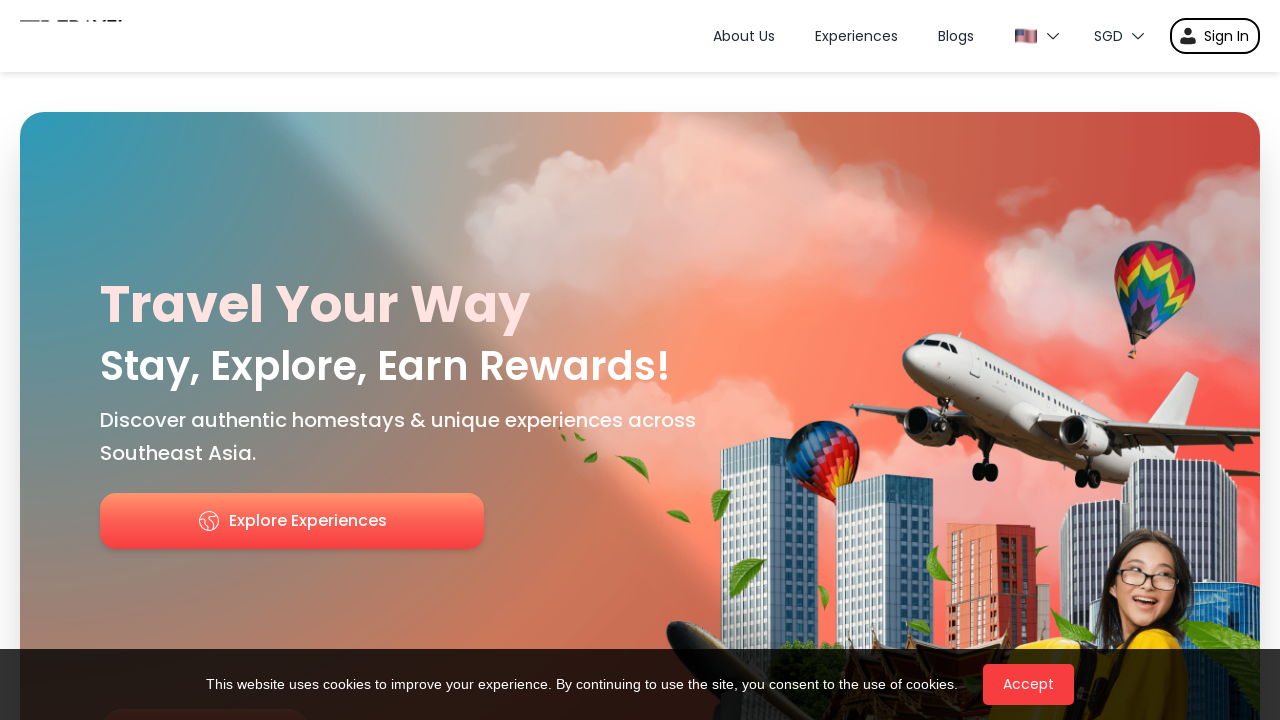

Clicked sign-in button to open auth modal at (1215, 36) on [data-testid="sign-in-button"]
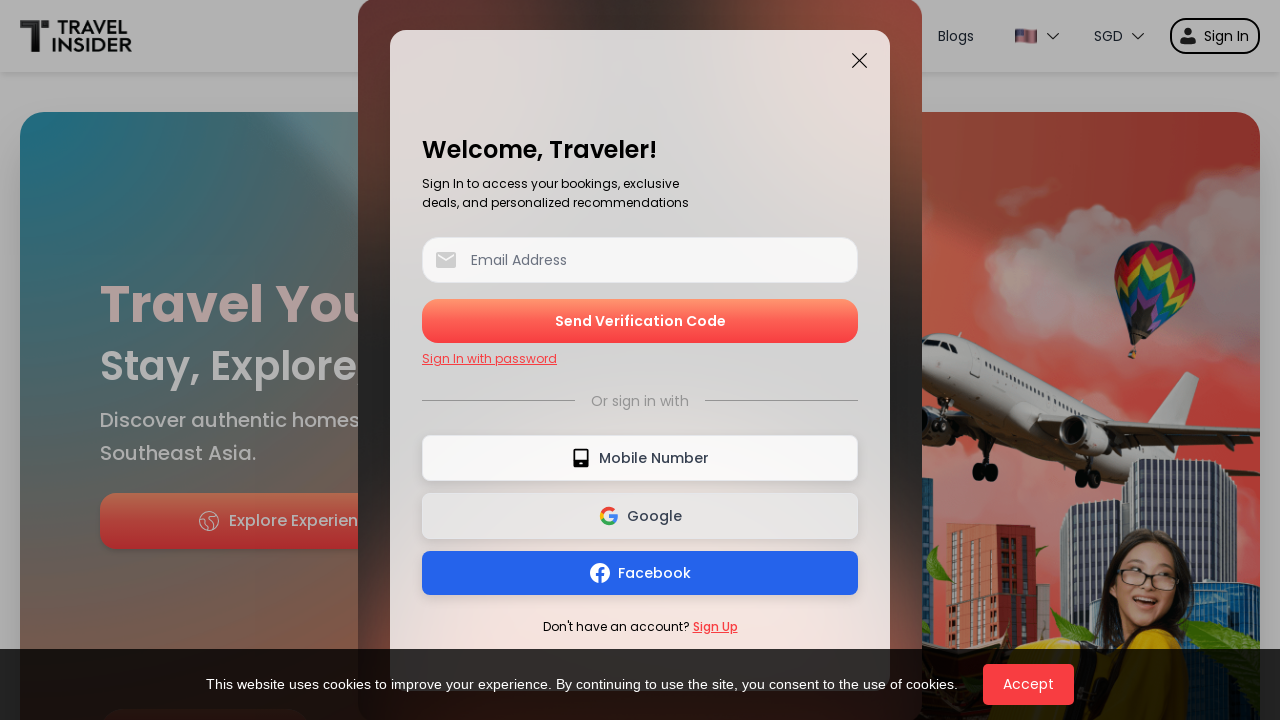

Clicked Sign Up link in auth modal at (715, 645) on internal:text="Sign Up"i
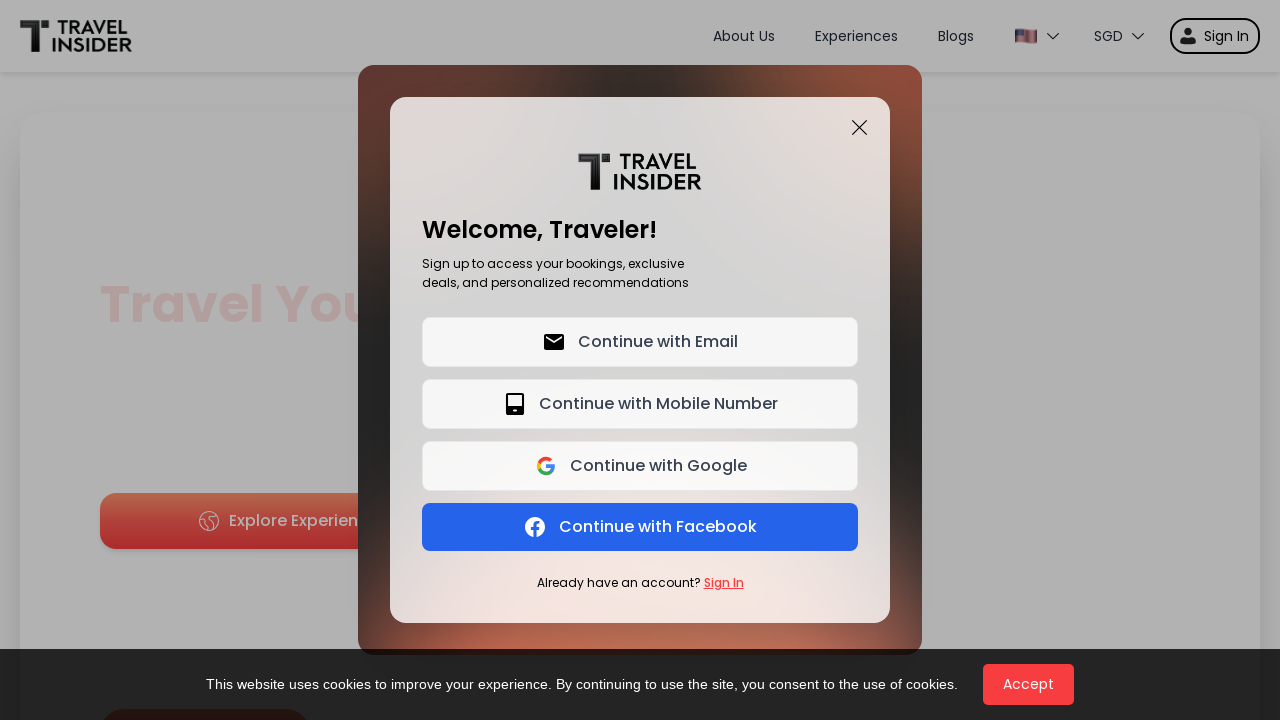

Sign up modal displayed with Google button visible
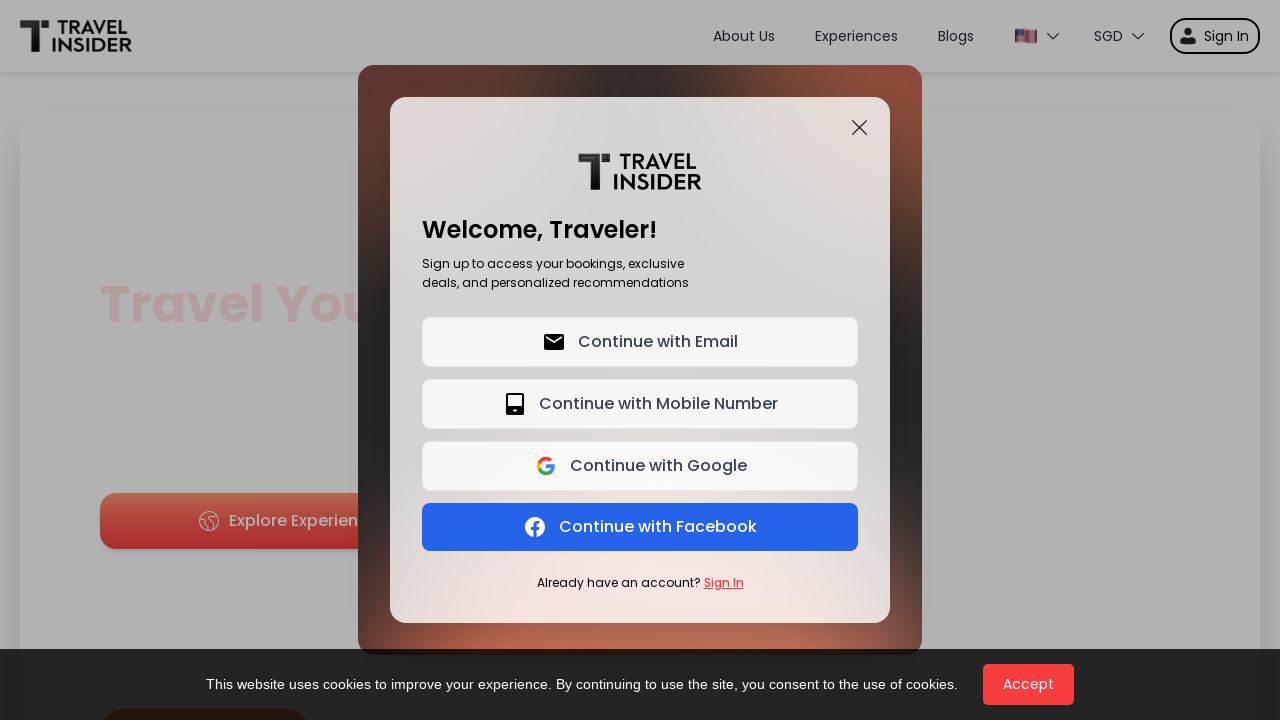

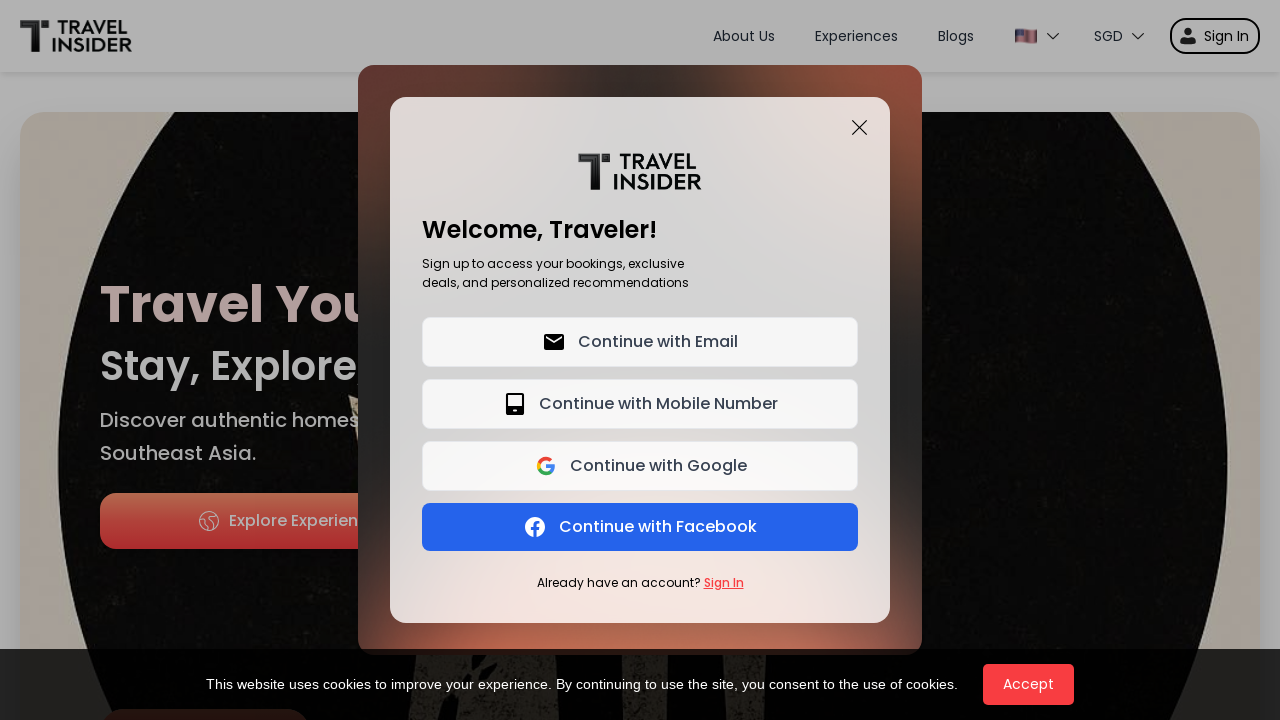